Calculates the day of the week for Christmas two years from now and enters it into a text field

Starting URL: https://obstaclecourse.tricentis.com/Obstacles/21269

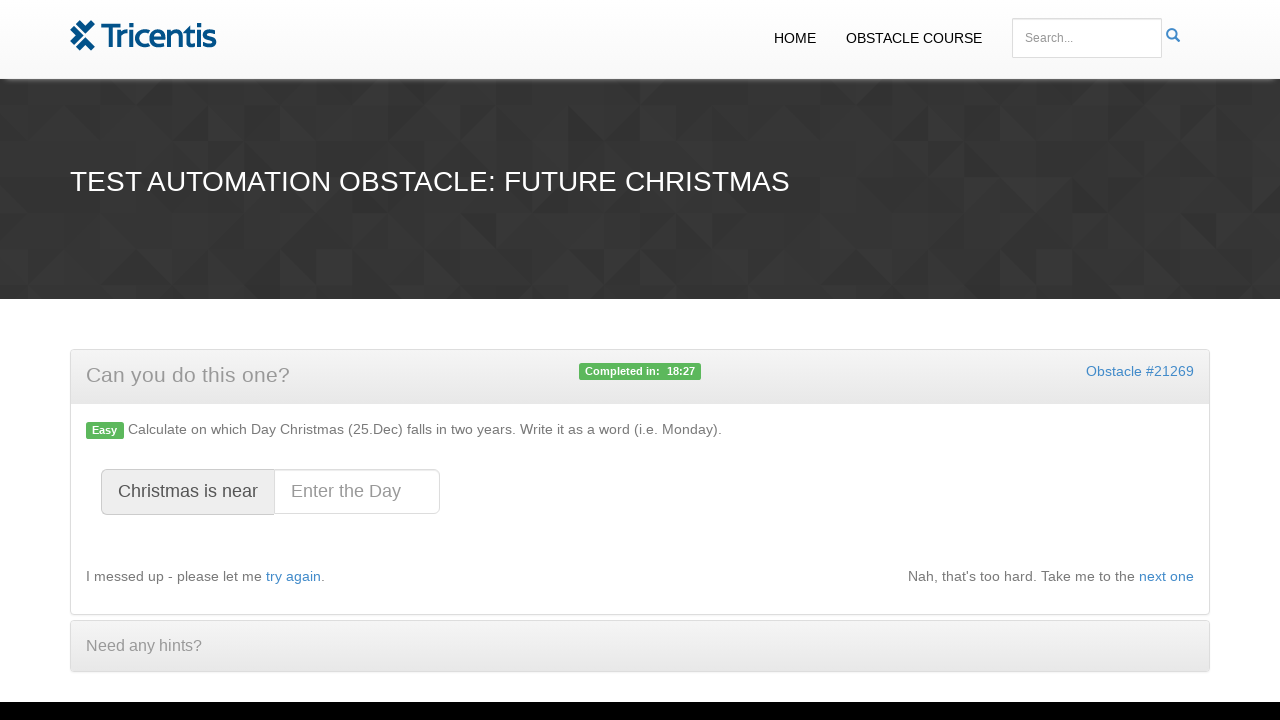

Calculated that Christmas 2028 falls on a Monday
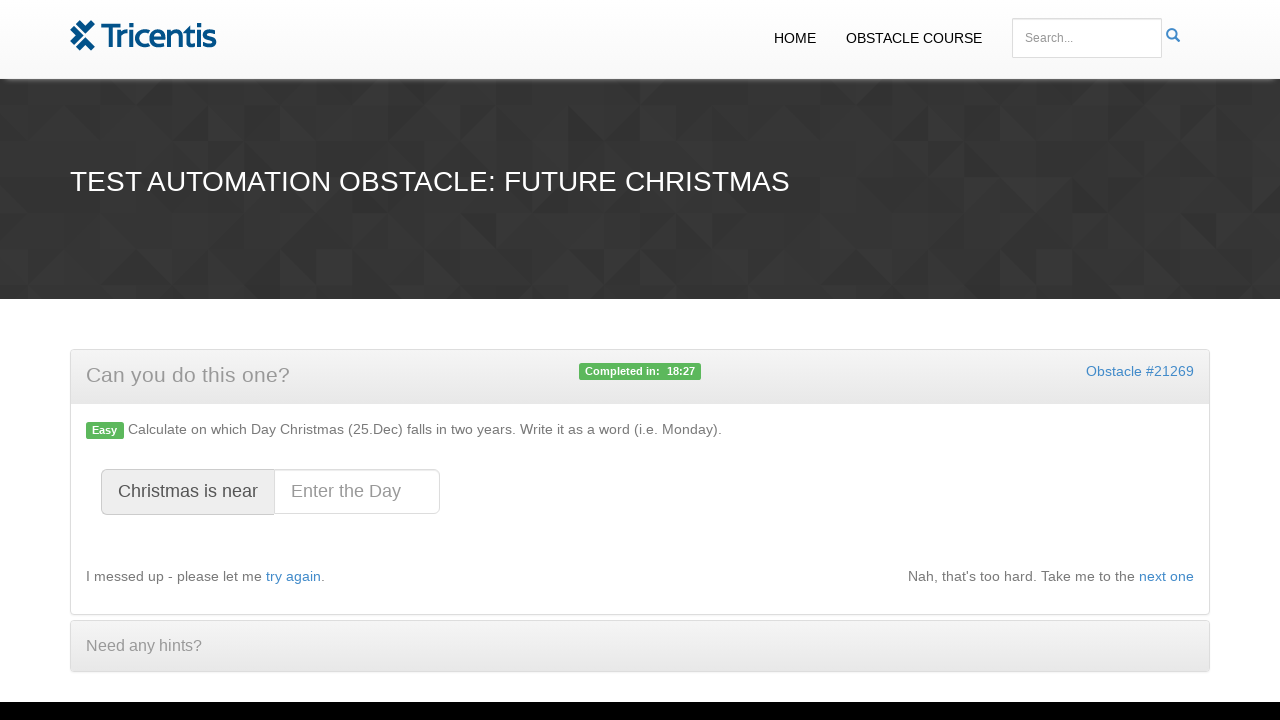

Entered 'Monday' into the Christmas day text field on #christmasday
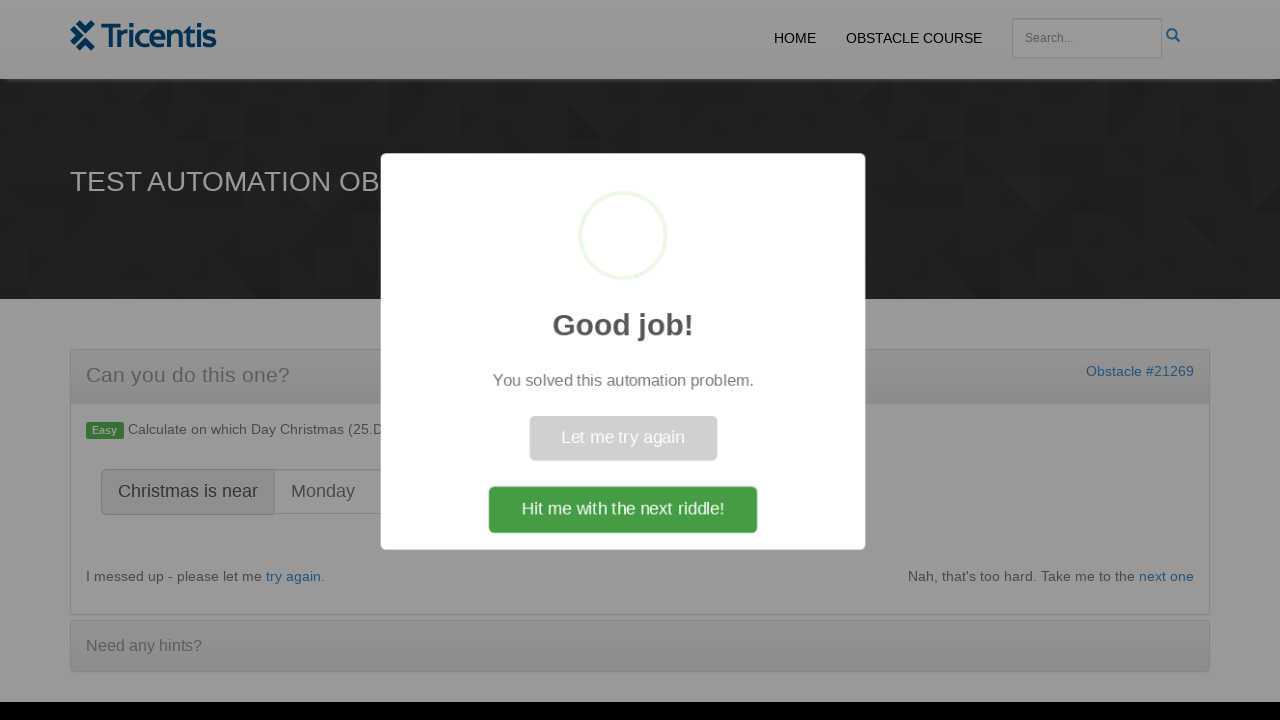

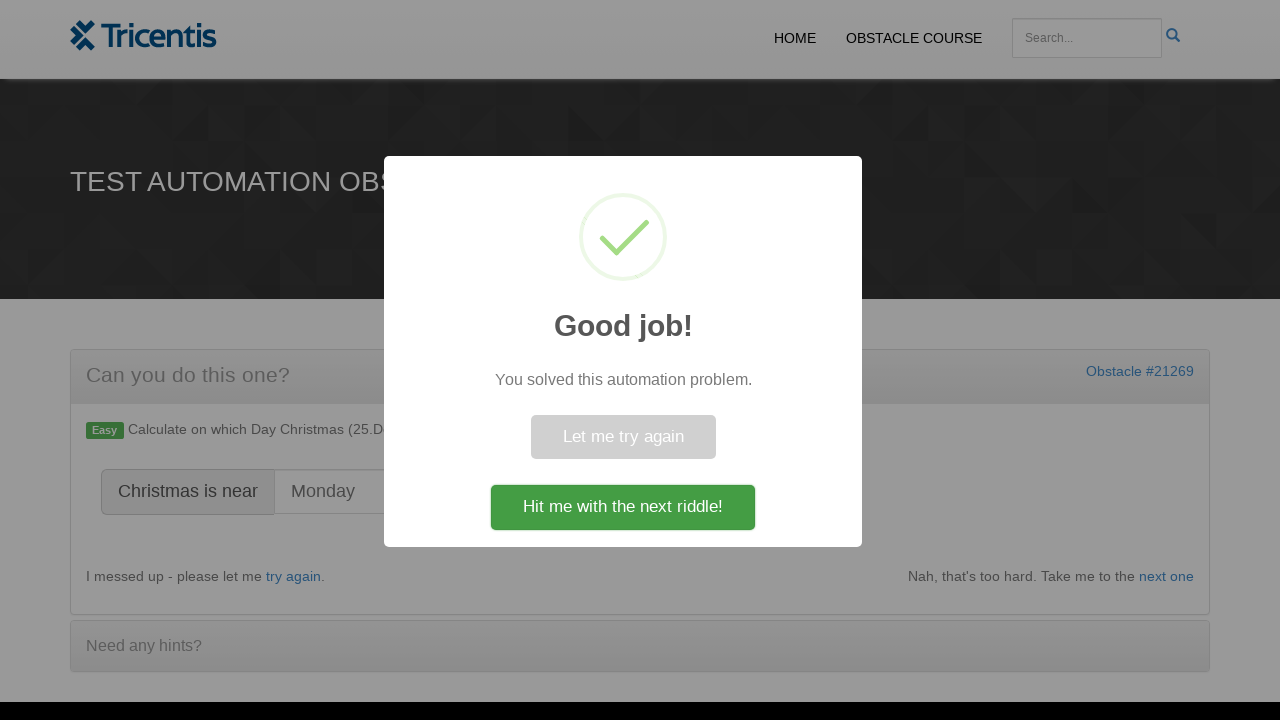